Tests a form submission by filling in first name, last name, and email fields, then clicking the submit button

Starting URL: http://secure-retreat-92358.herokuapp.com/

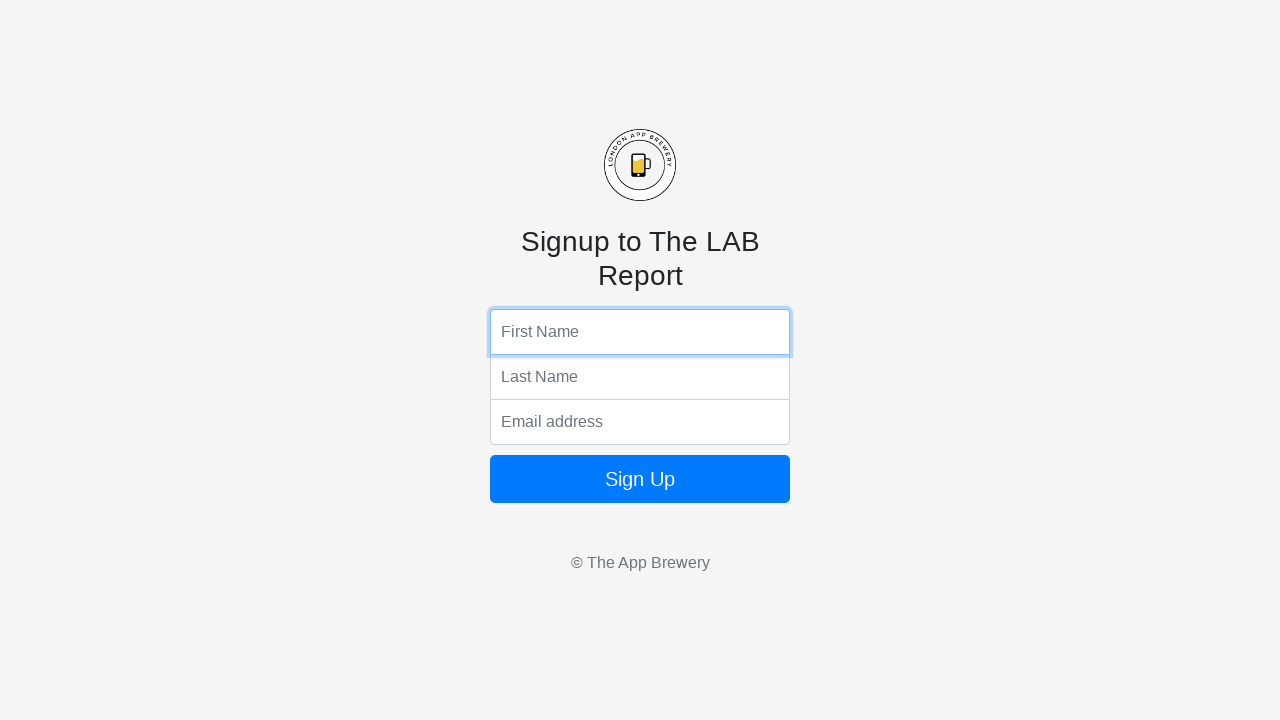

Filled first name field with 'Jeffrey' on input[name='fName']
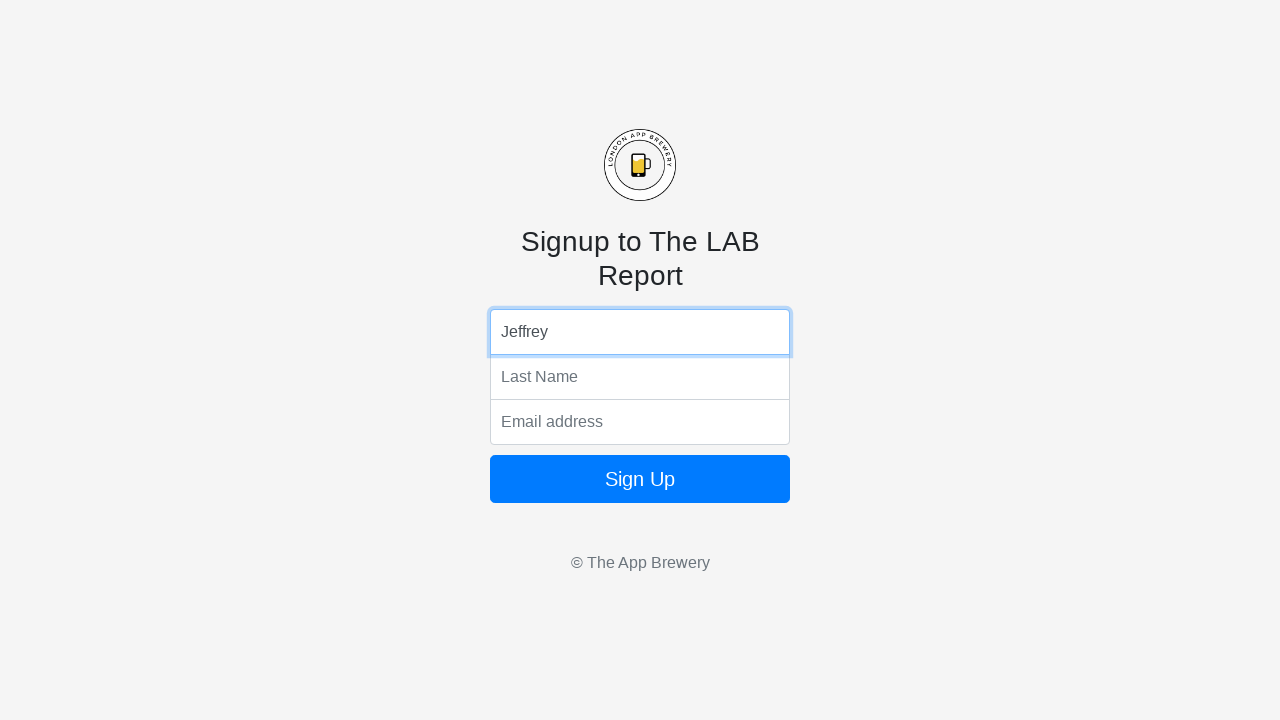

Filled last name field with 'Lee' on input[name='lName']
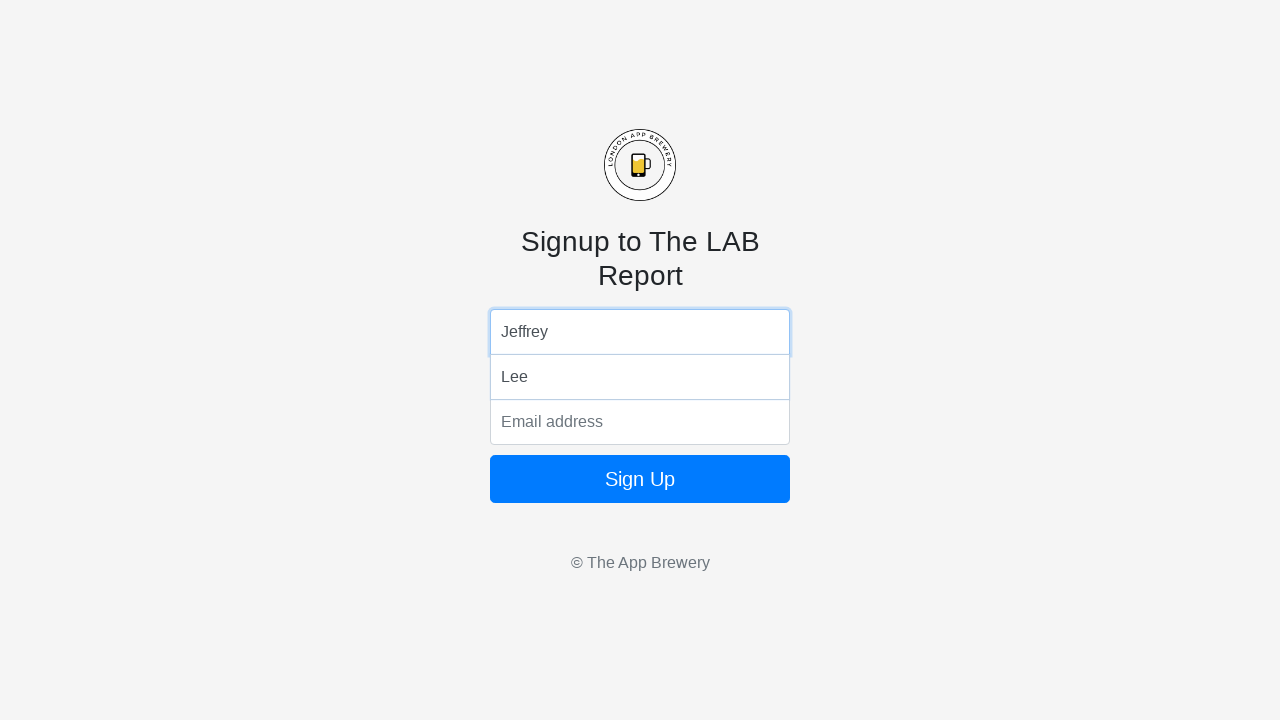

Filled email field with '123456@gmail.com' on input[name='email']
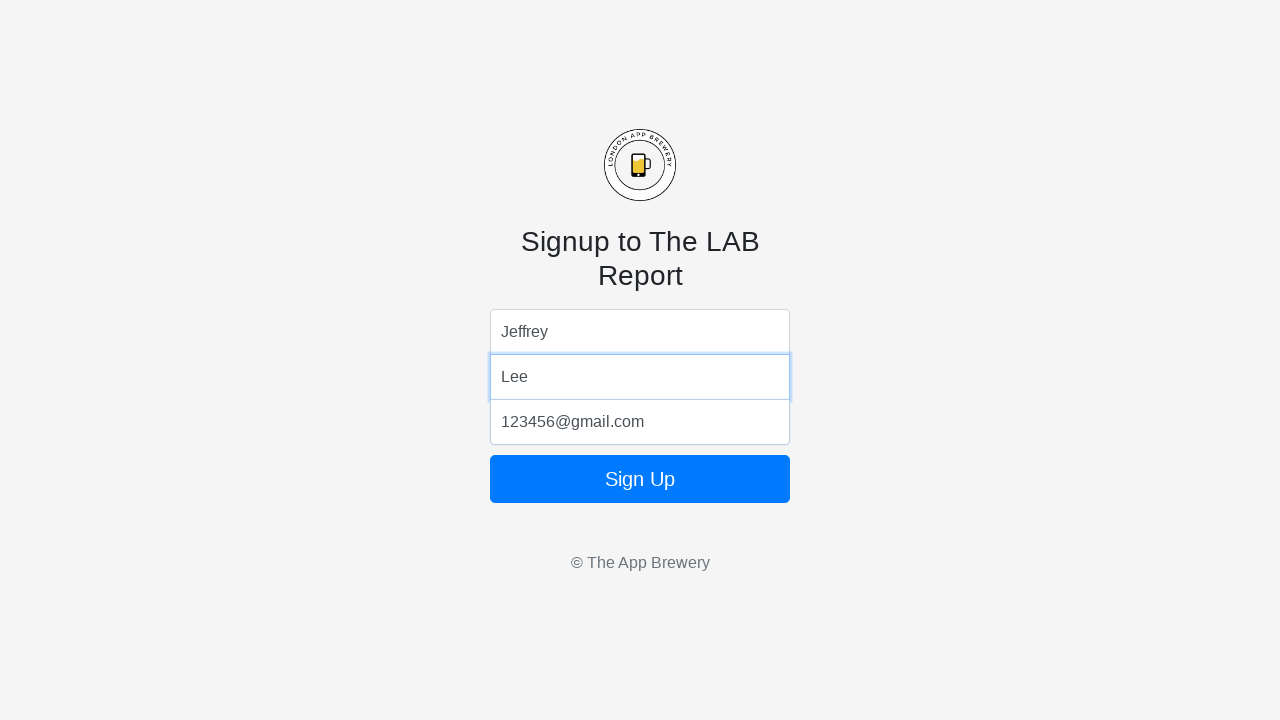

Clicked form submit button at (640, 479) on form button
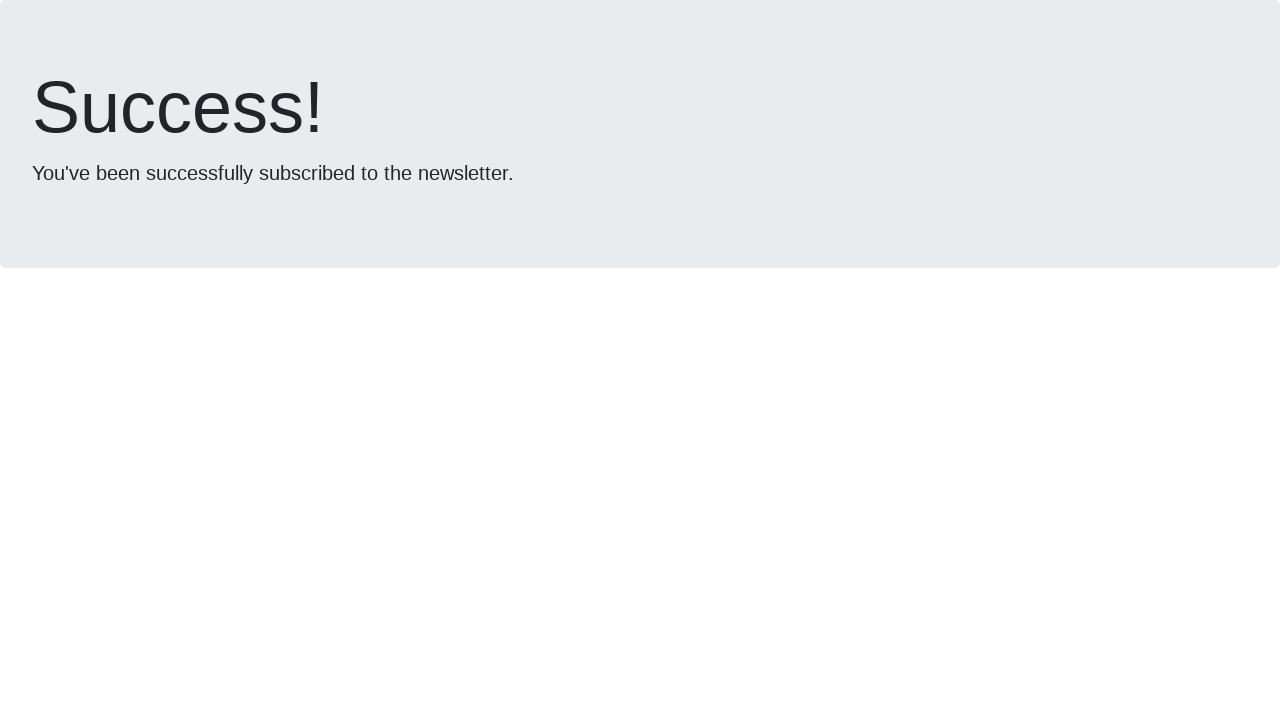

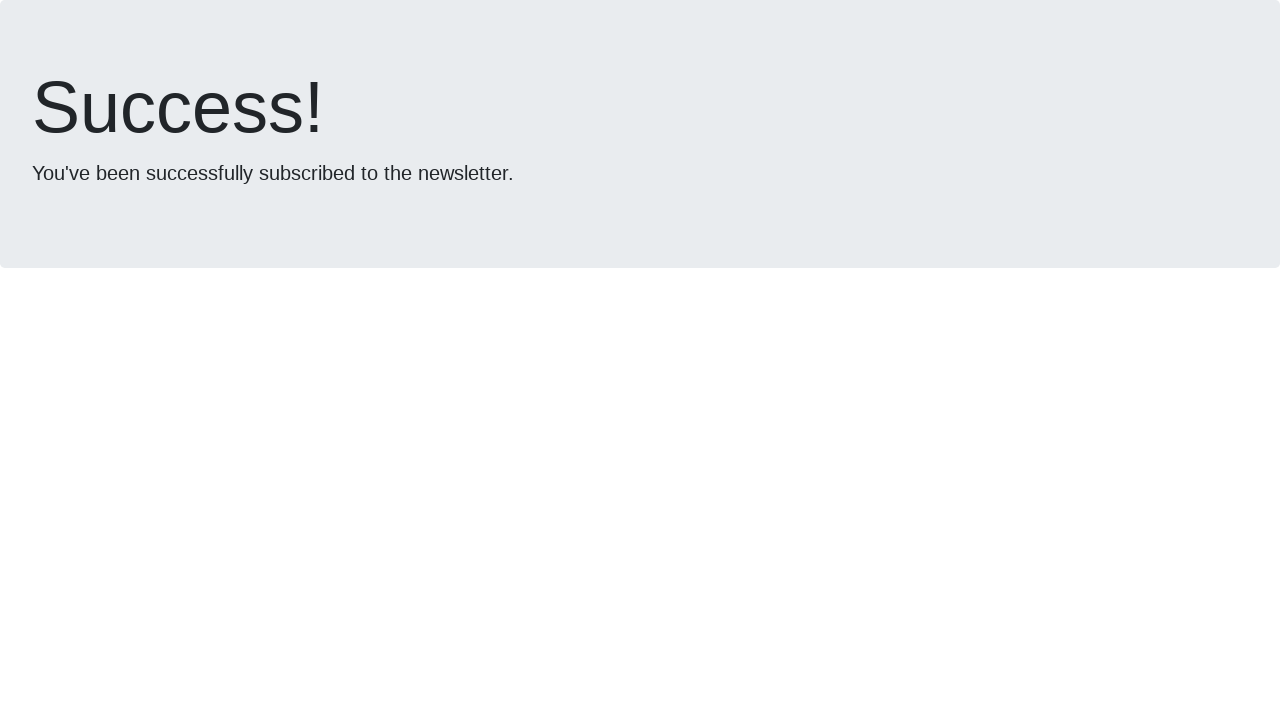